Tests a practice form by filling out all fields including name, email, gender, phone number, date of birth, subjects, hobbies, address, state and city, then verifies the submitted data appears in a confirmation modal.

Starting URL: https://demoqa.com/automation-practice-form

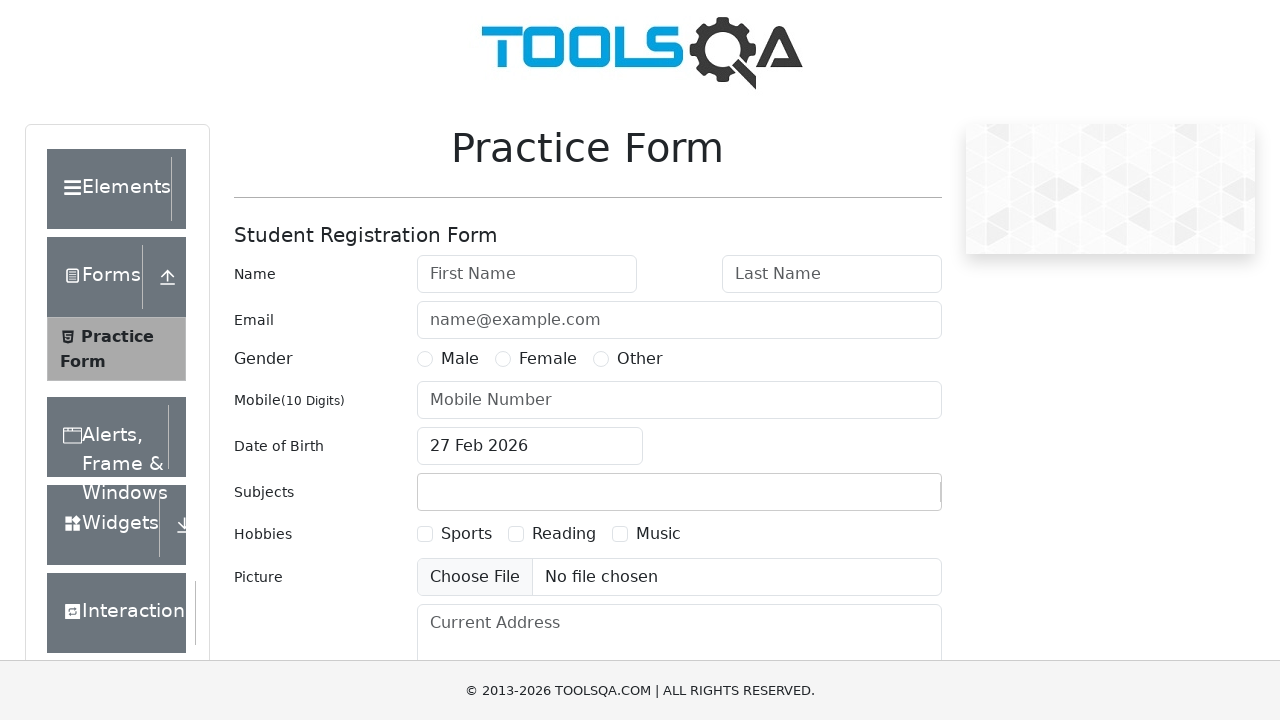

Filled first name field with 'FirstnameTest' on #firstName
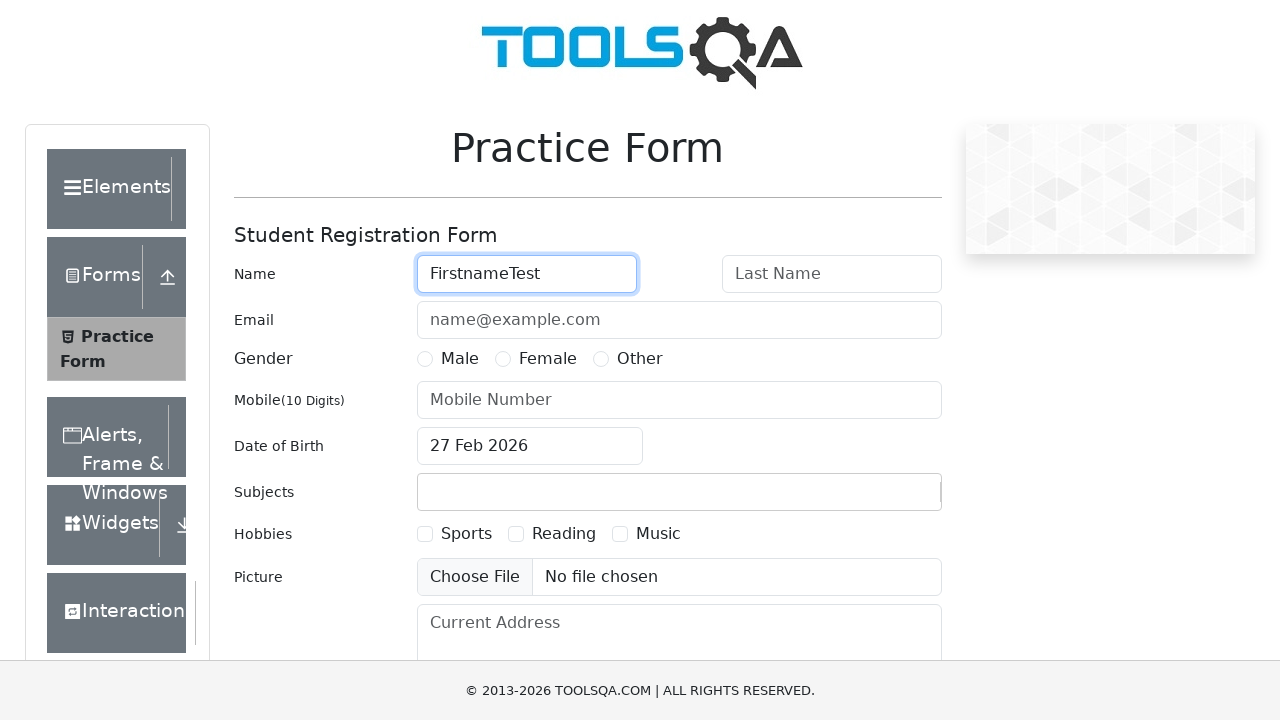

Filled last name field with 'LastnameTest' on #lastName
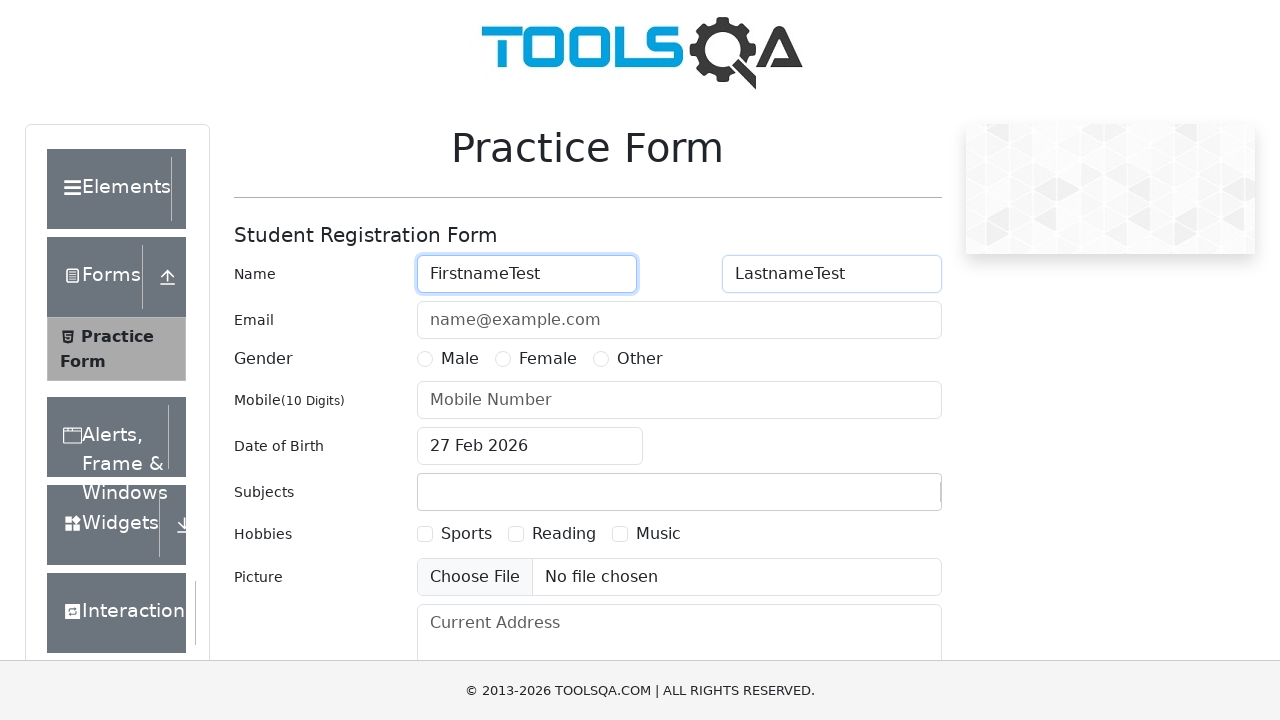

Filled email field with 'Test@test.ru' on #userEmail
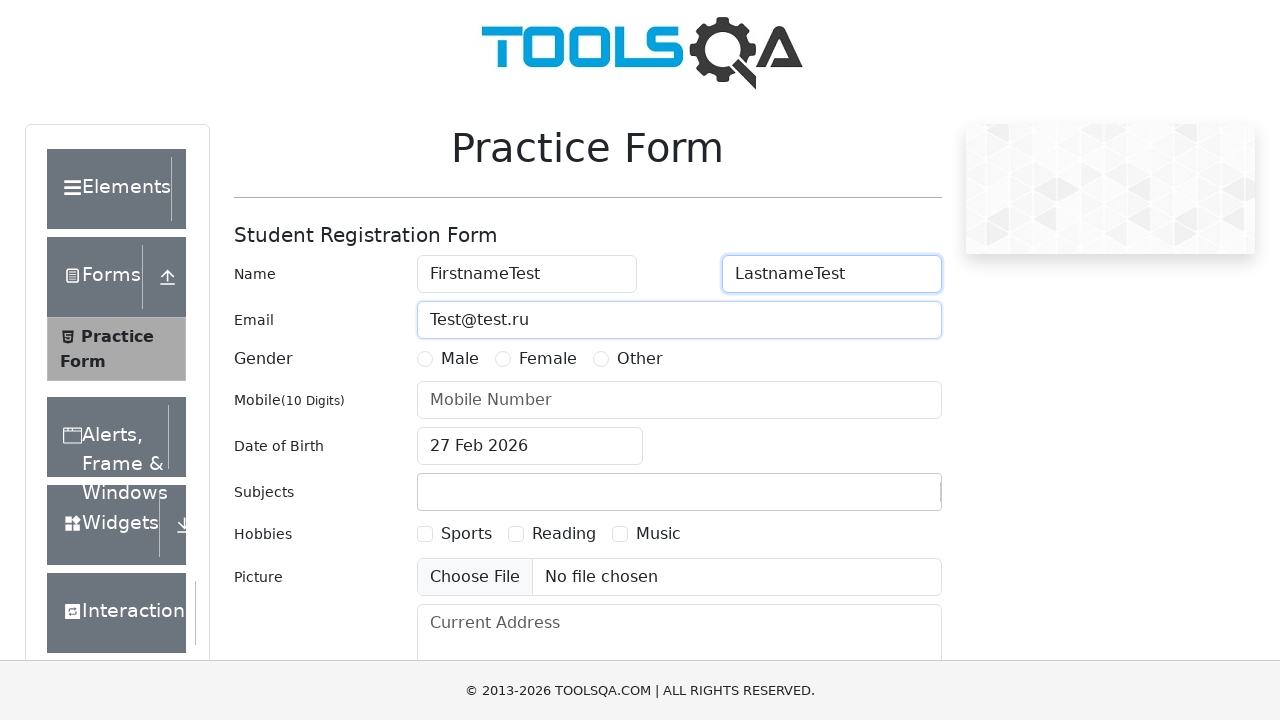

Selected Male gender option at (460, 359) on xpath=//*[@id='genterWrapper']/div[2]/div[1]/label
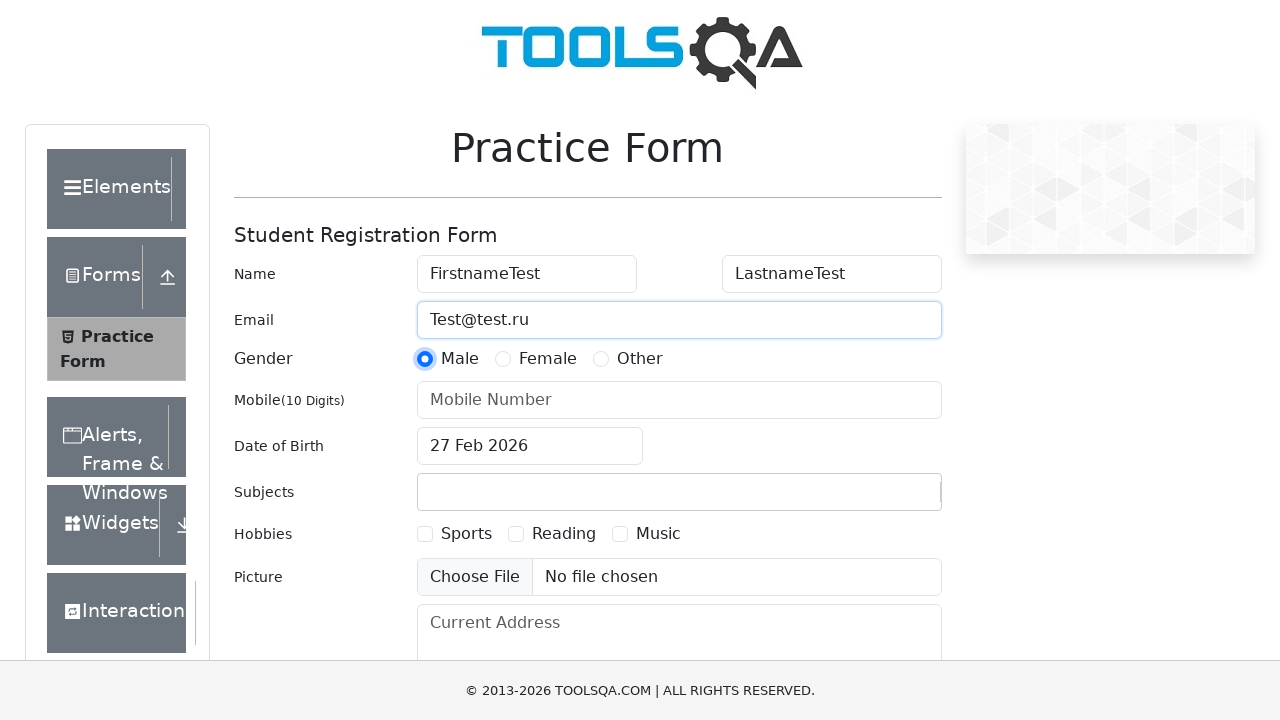

Filled phone number field with '1234567891' on #userNumber
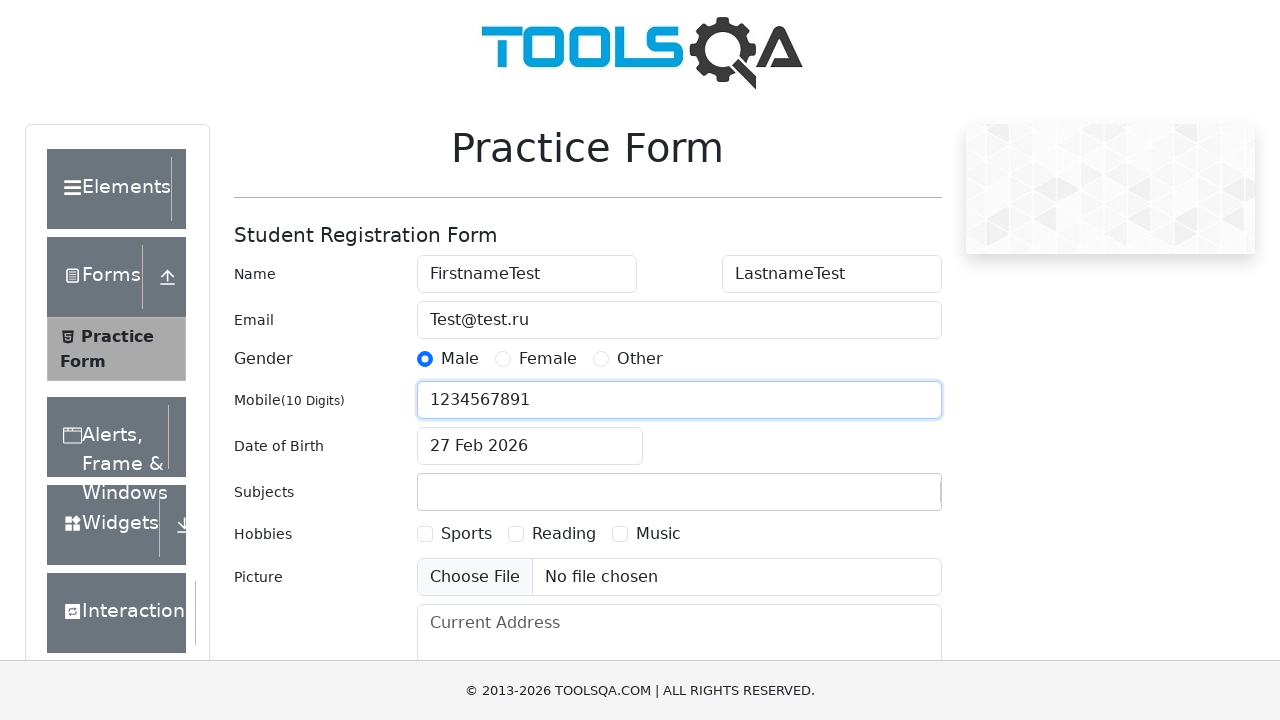

Clicked date of birth input field at (530, 446) on #dateOfBirthInput
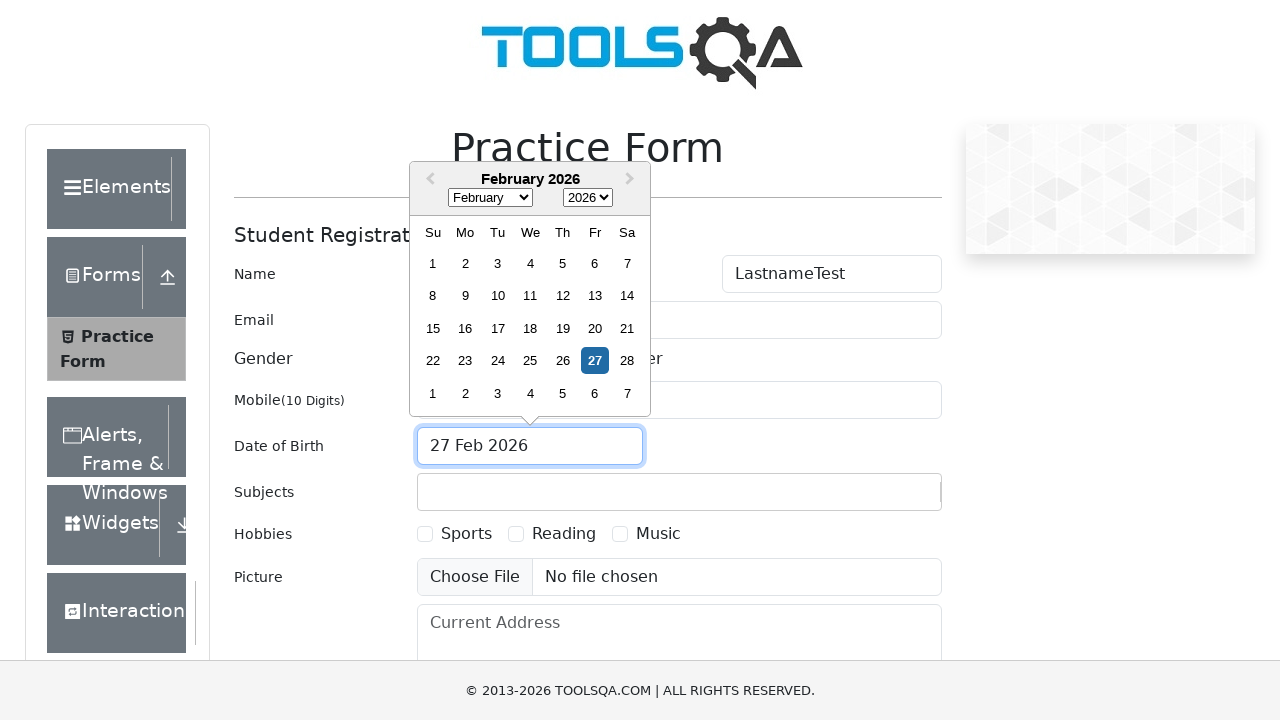

Selected all text in date field
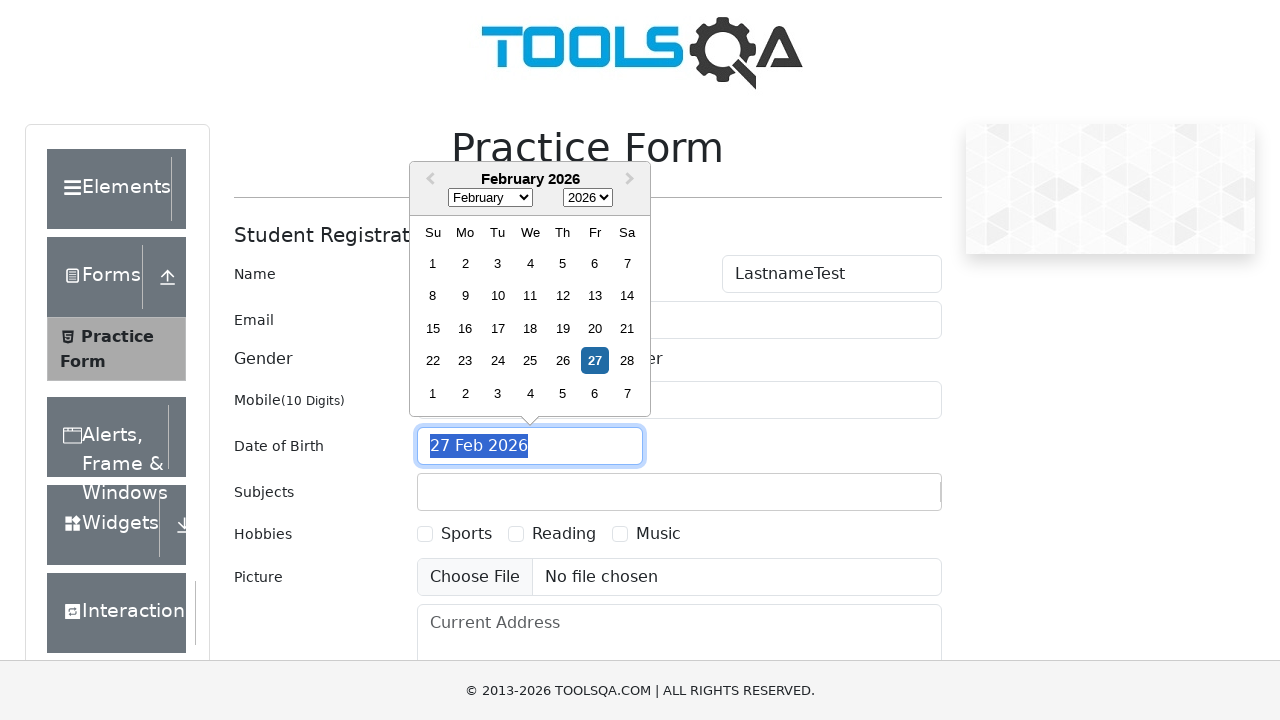

Typed date of birth '01 Jun 1993'
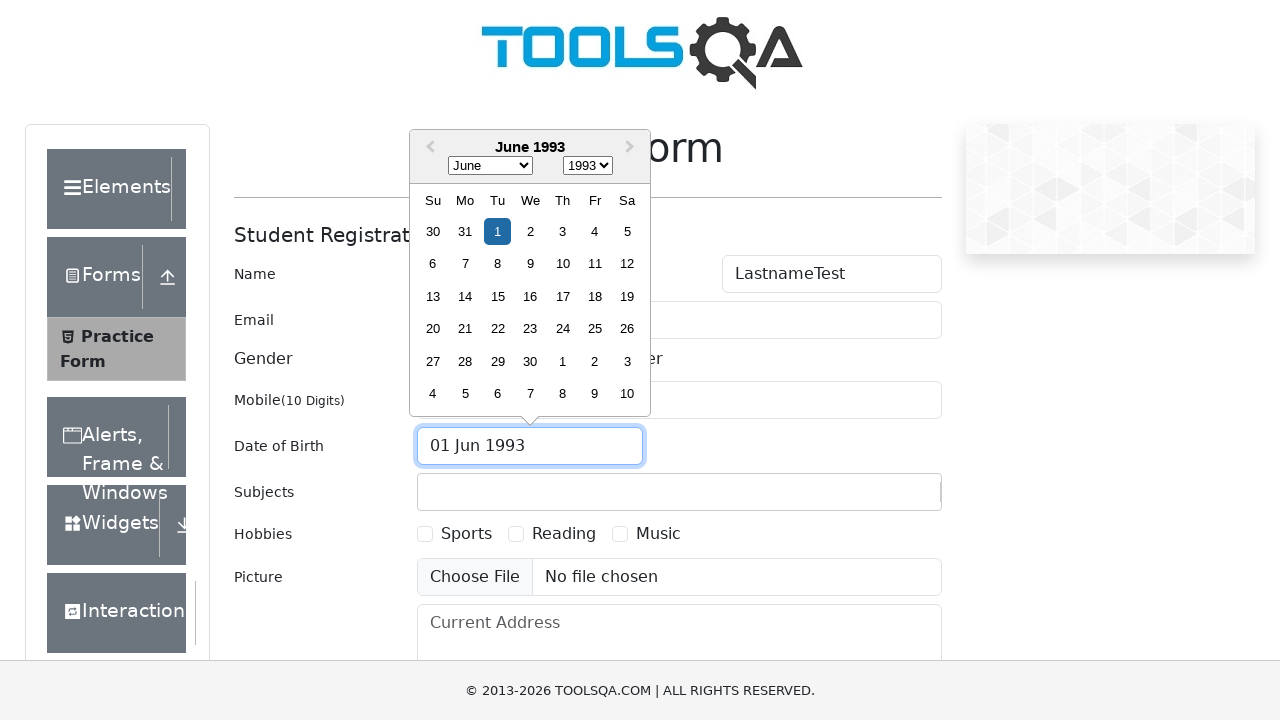

Pressed Enter to confirm date of birth
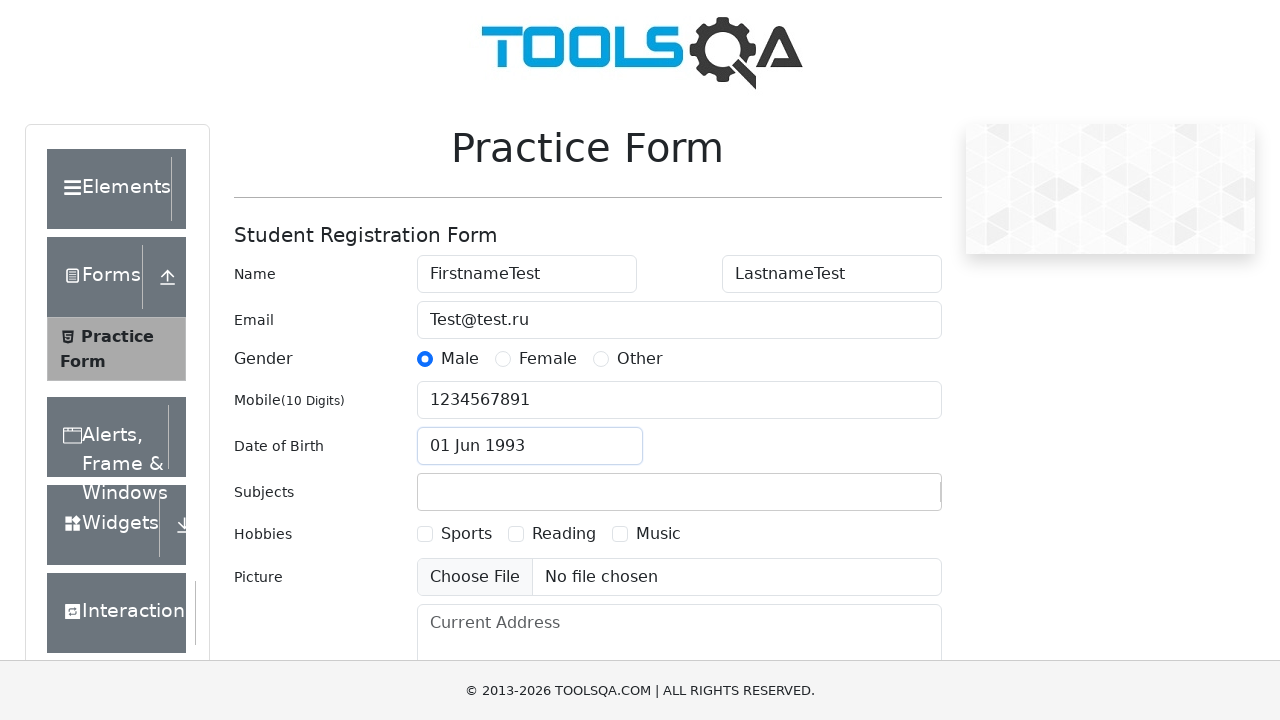

Clicked elsewhere to close date picker at (254, 320) on #userEmail-label
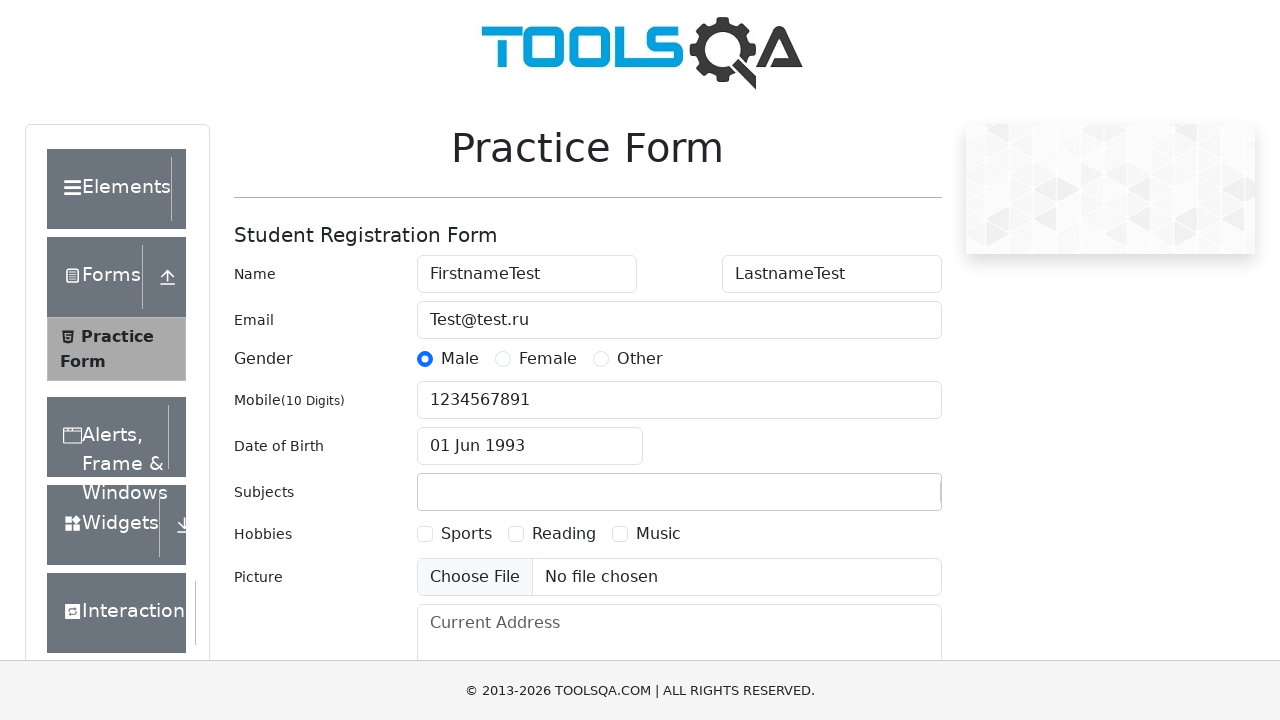

Filled subjects field with 'Test' on #subjectsInput
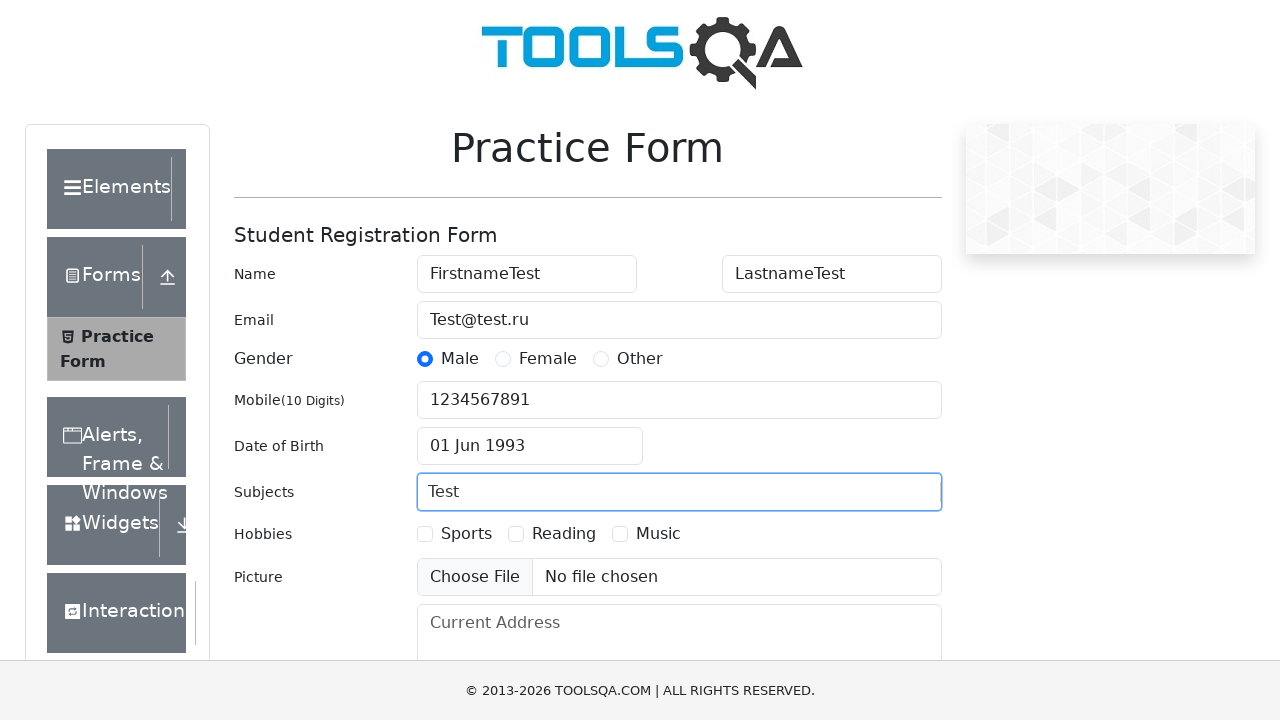

Selected Sports hobby checkbox at (466, 534) on xpath=//*[@id='hobbiesWrapper']/div[2]/div[1]/label
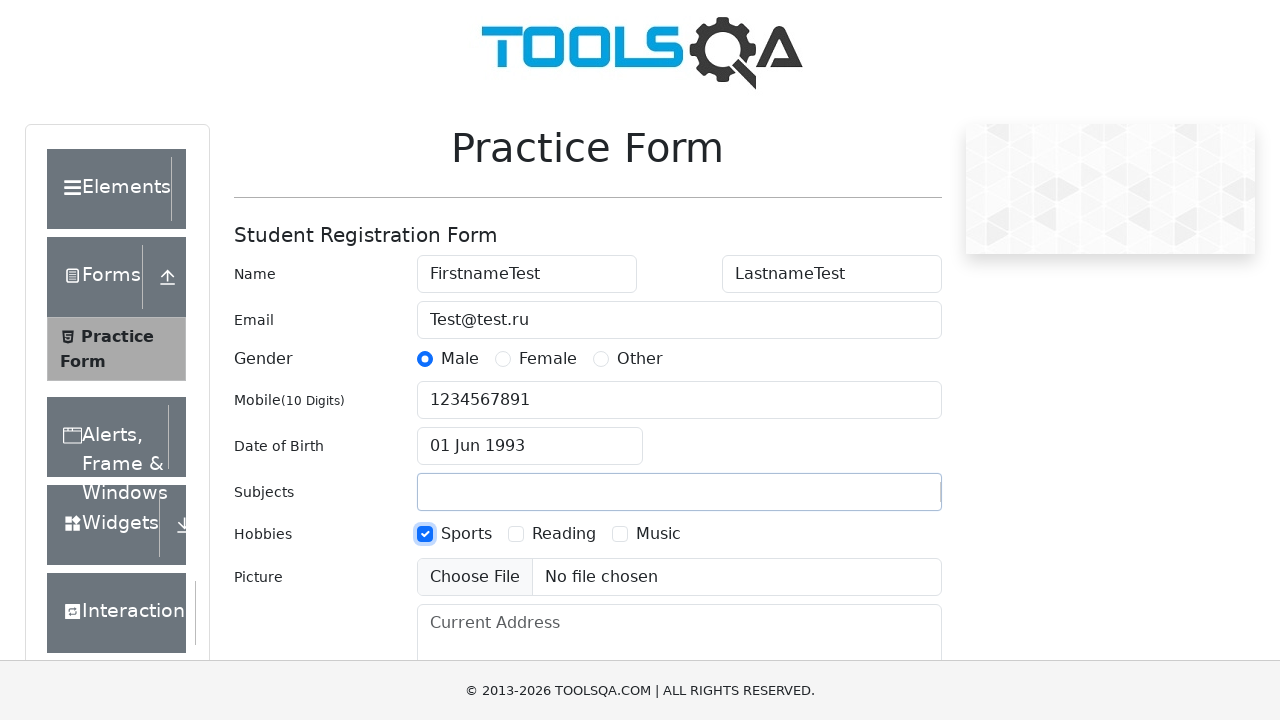

Filled current address field with 'asdasdasdasdasda' on #currentAddress
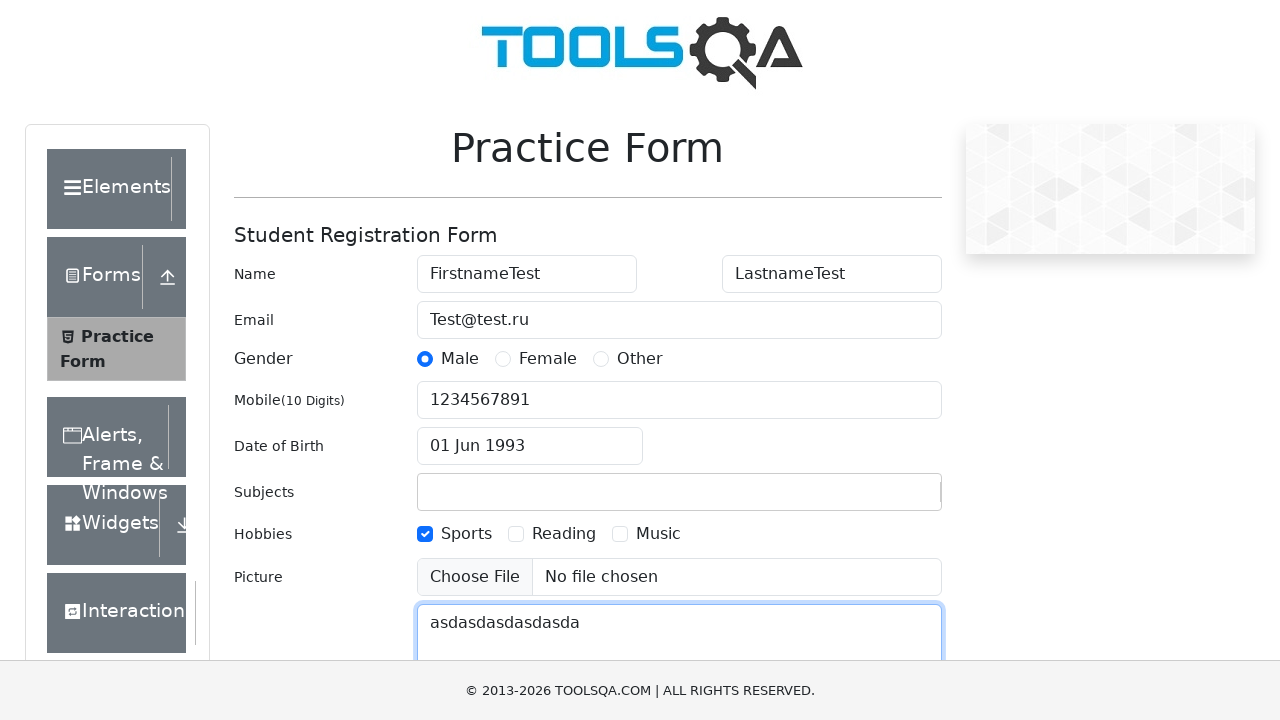

Clicked state dropdown at (527, 437) on #state
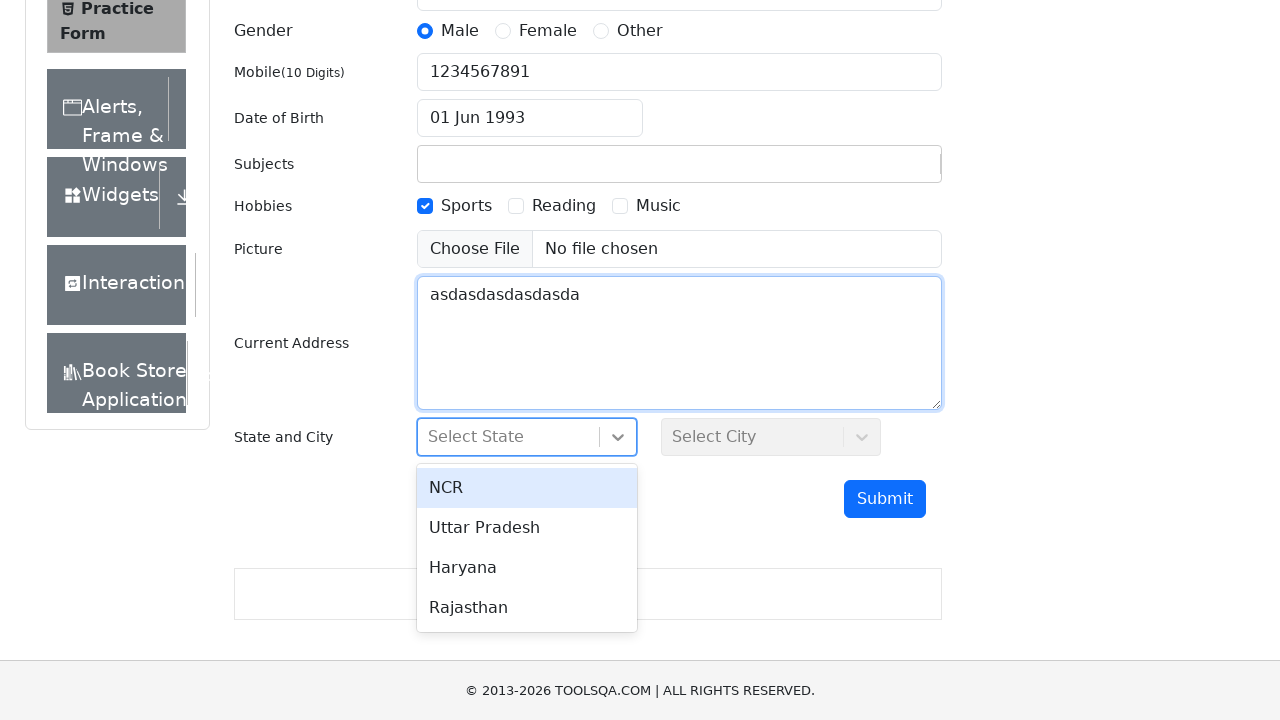

Filled state input with 'Haryana' on #react-select-3-input
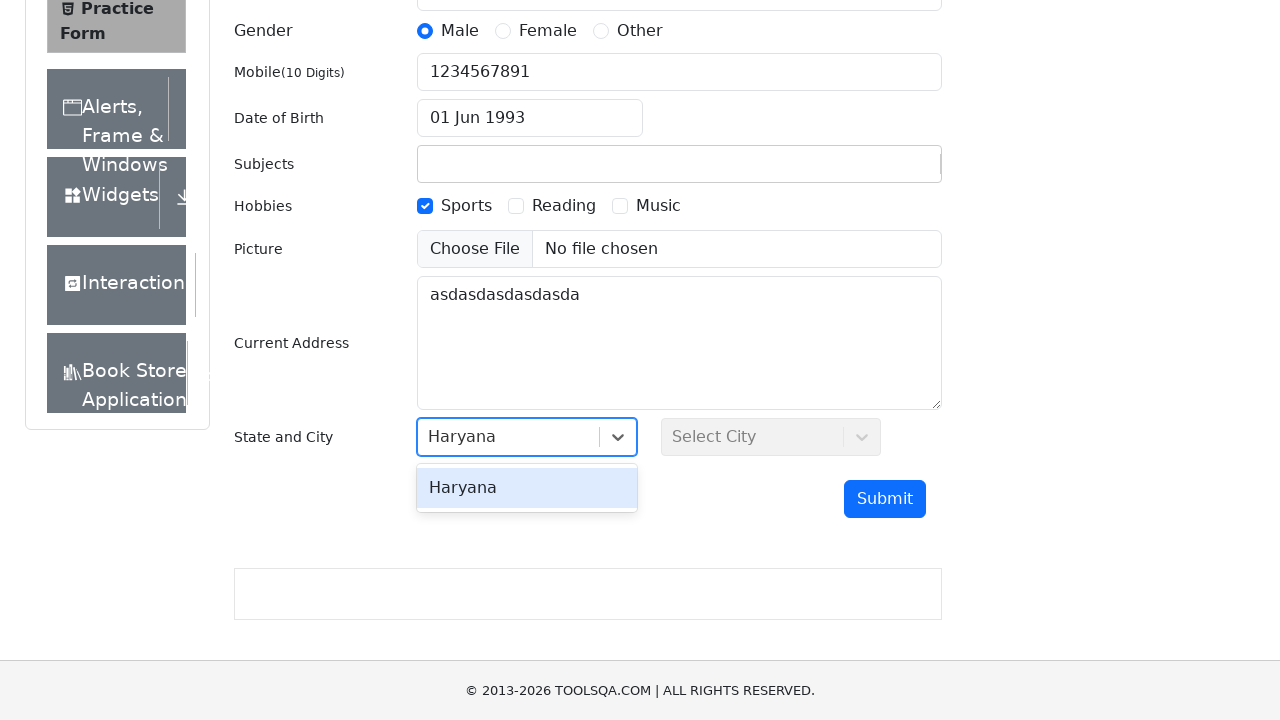

Pressed Enter to select Haryana state
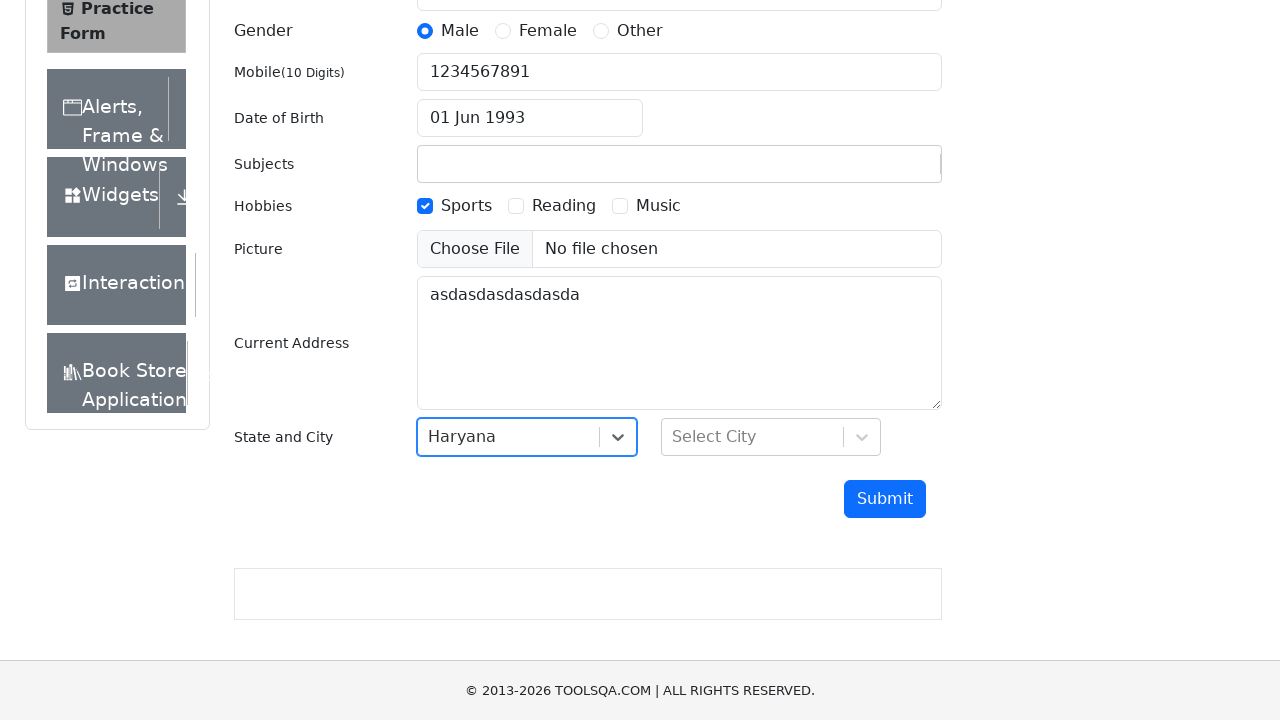

Clicked city dropdown at (771, 437) on #city
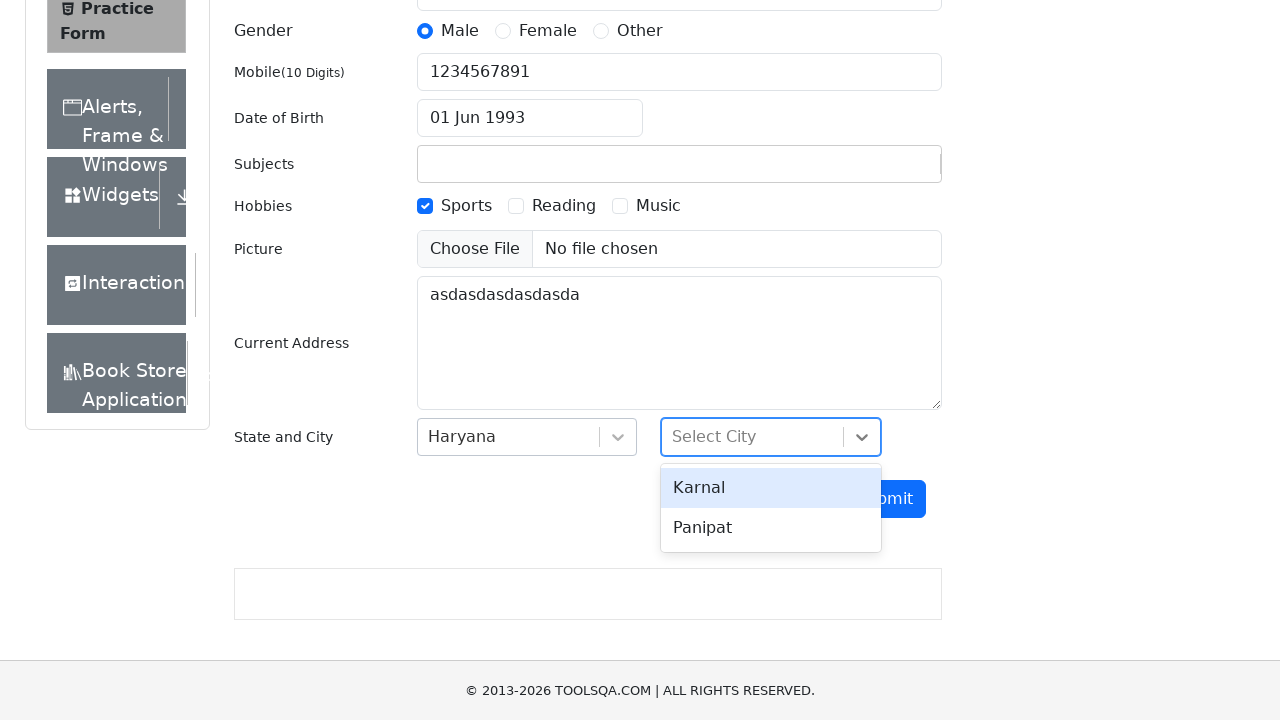

Filled city input with 'Karnal' on #react-select-4-input
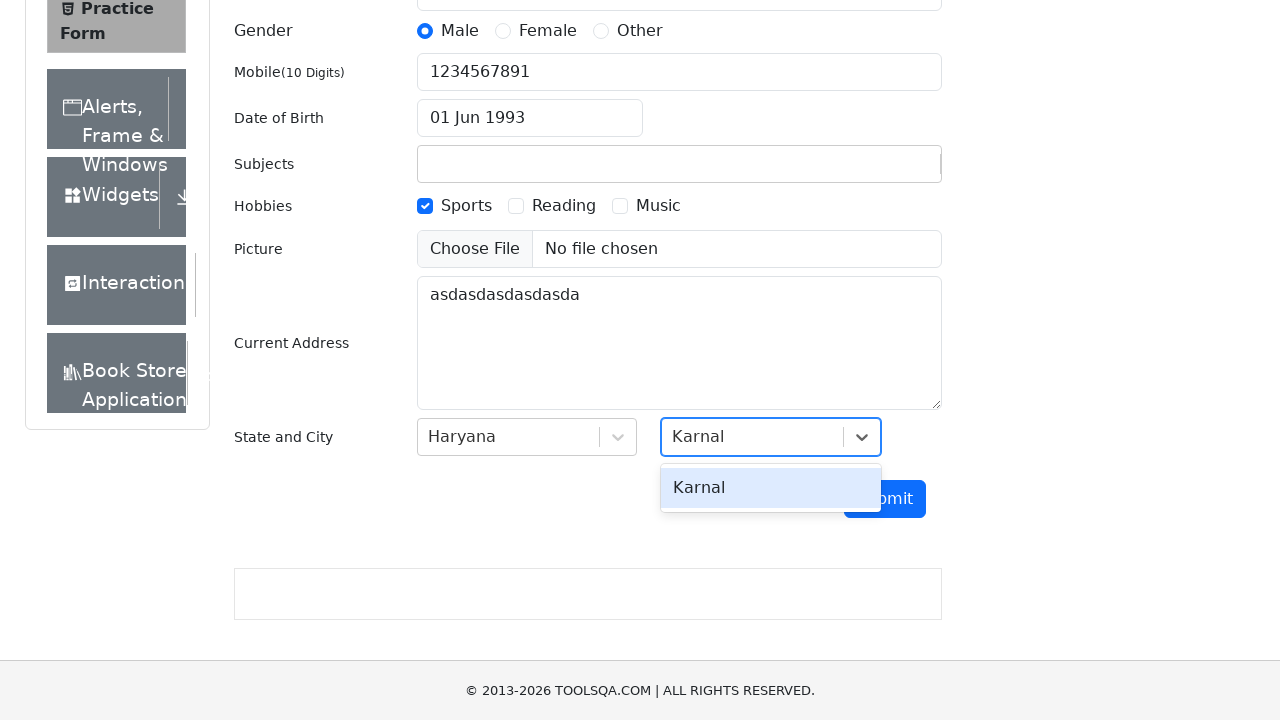

Pressed Enter to select Karnal city
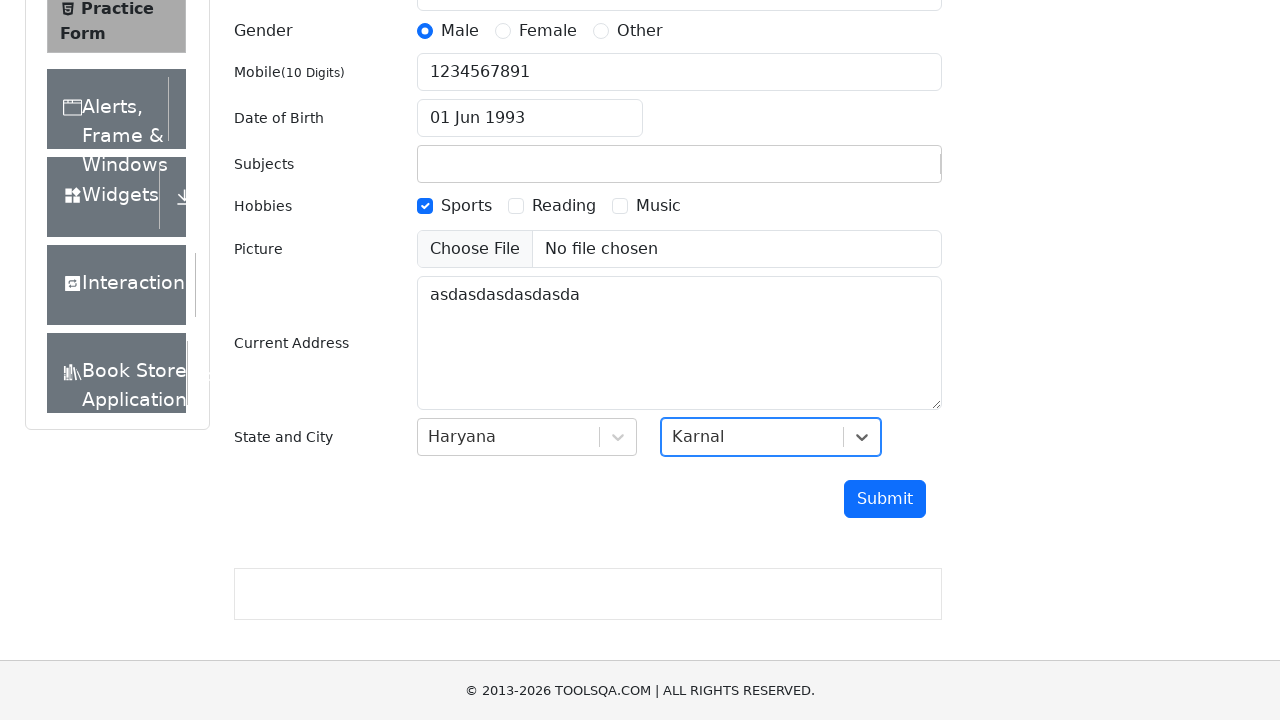

Clicked submit button to submit form at (885, 499) on #submit
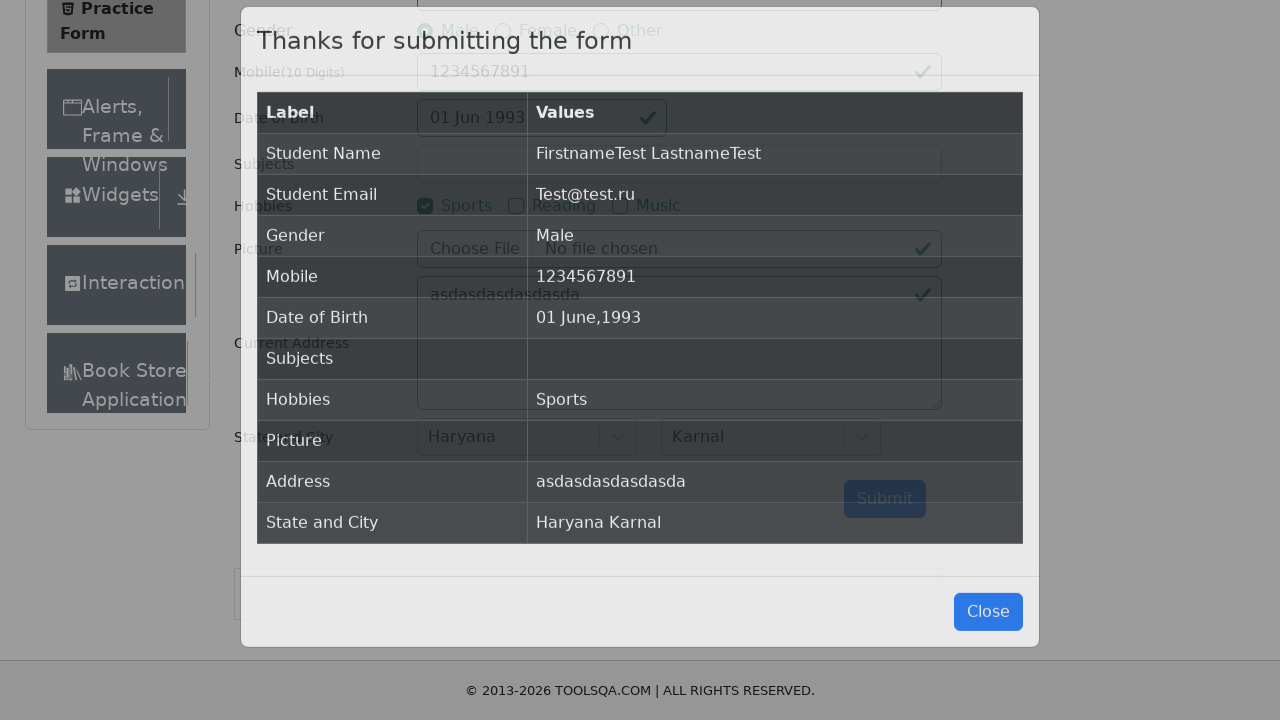

Modal confirmation window loaded
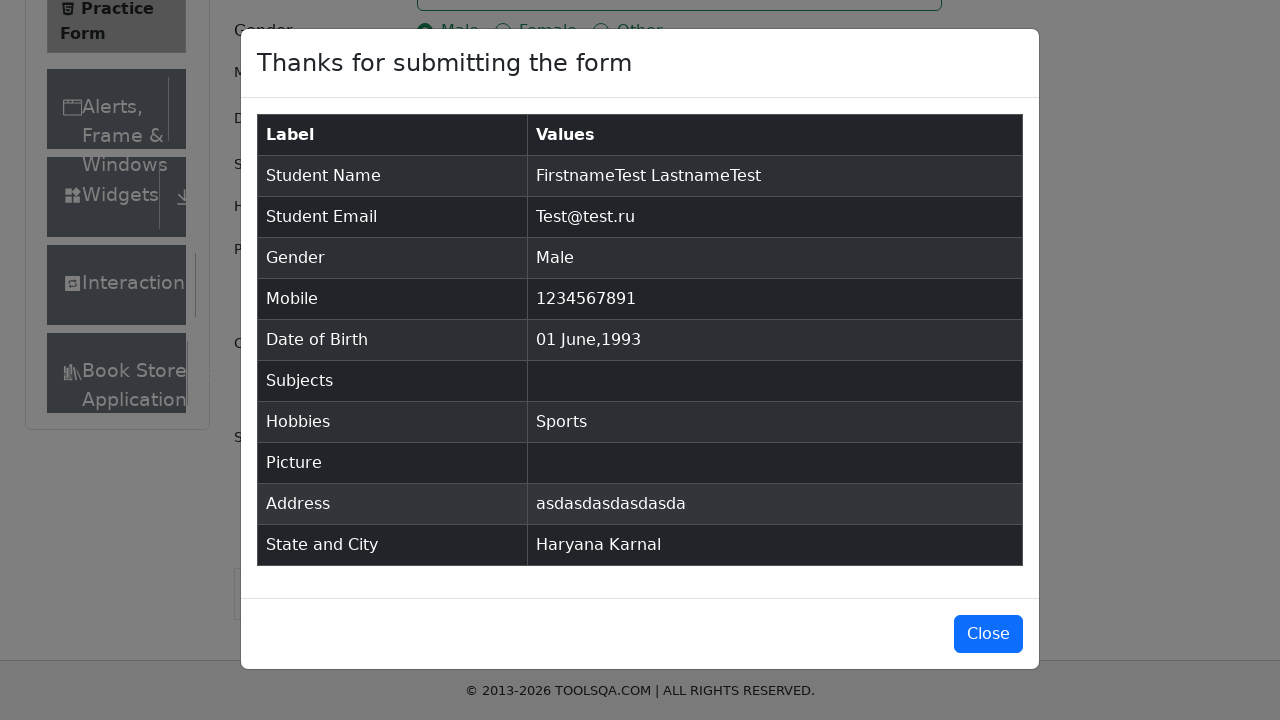

Verified submitted name appears in confirmation modal
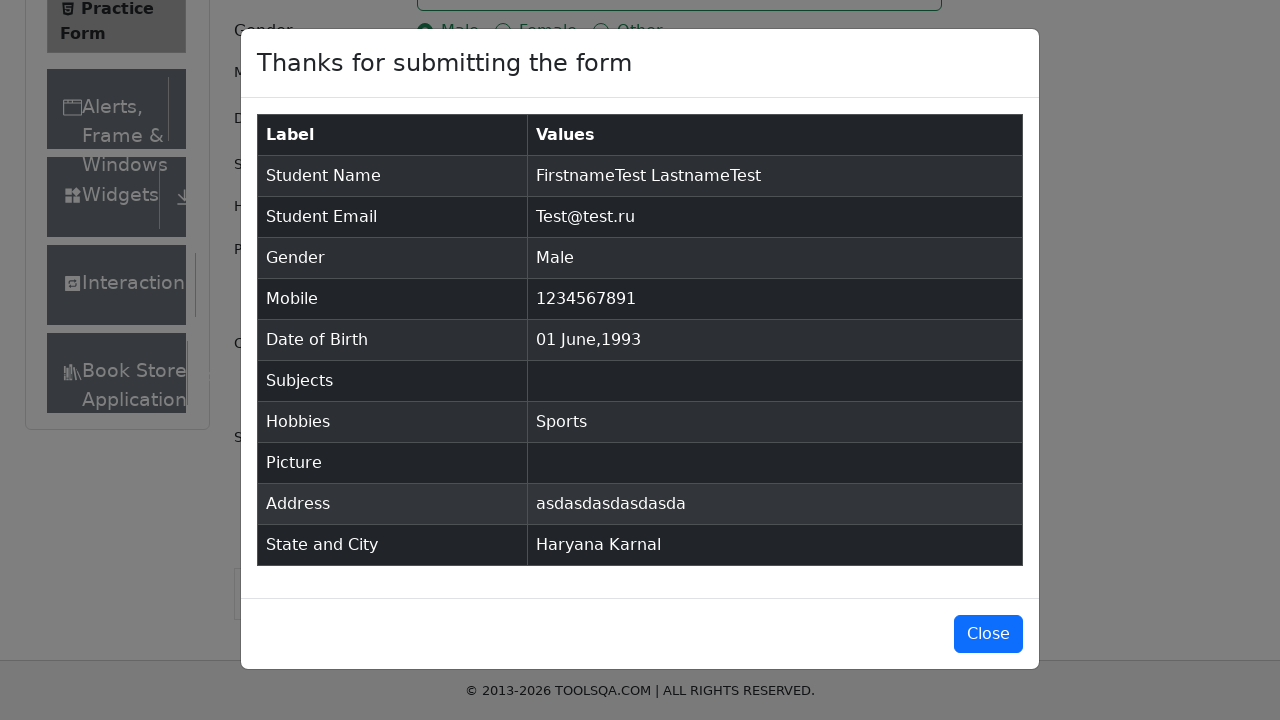

Verified submitted email appears in confirmation modal
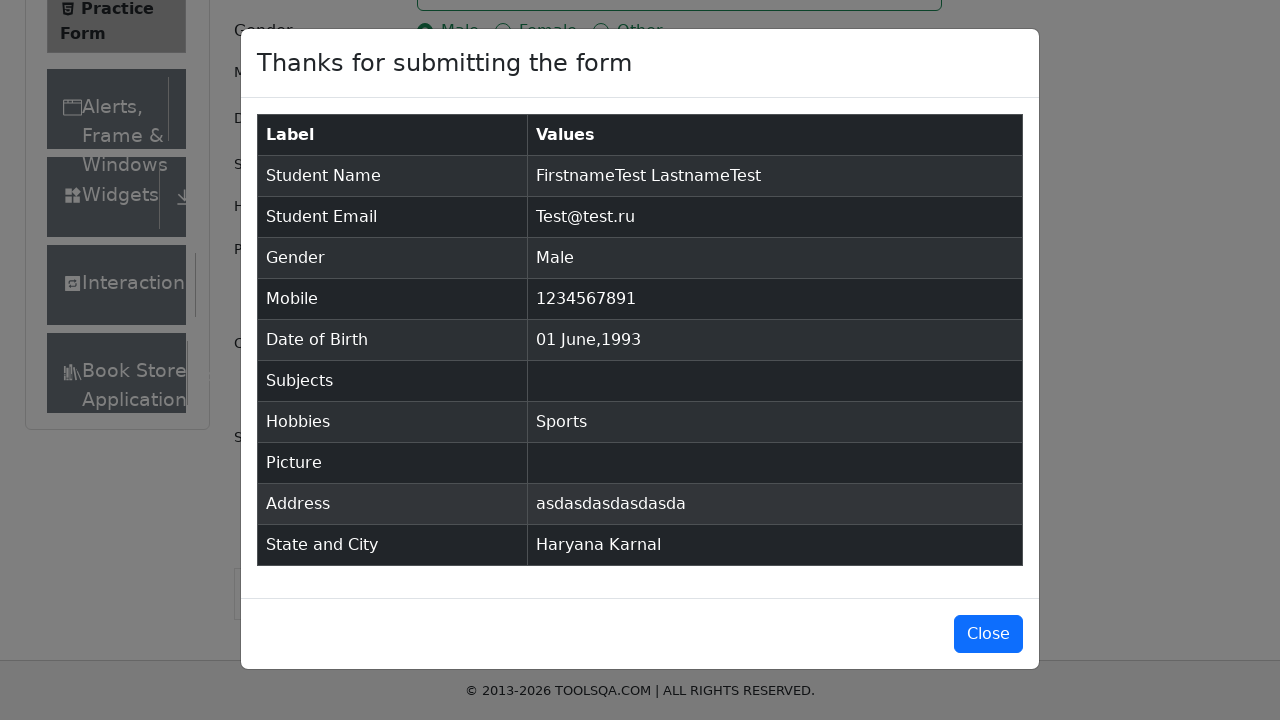

Verified submitted gender appears in confirmation modal
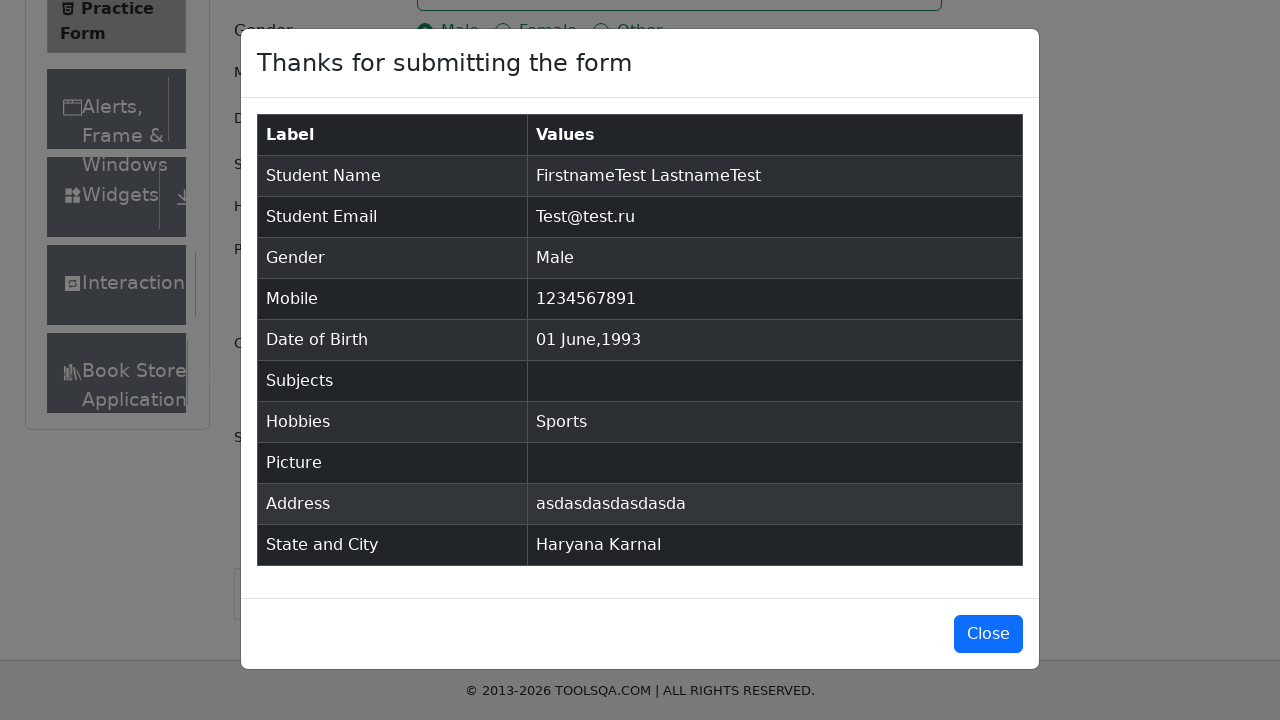

Verified submitted phone number appears in confirmation modal
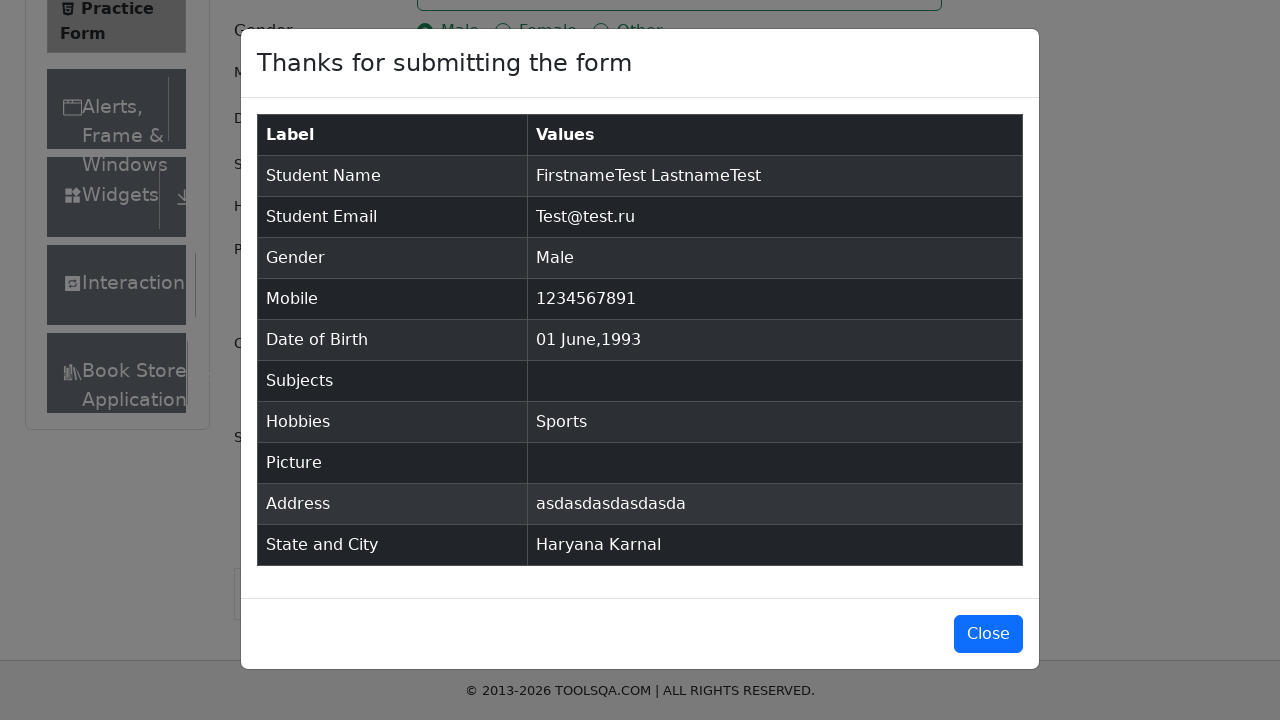

Verified submitted hobbies appear in confirmation modal
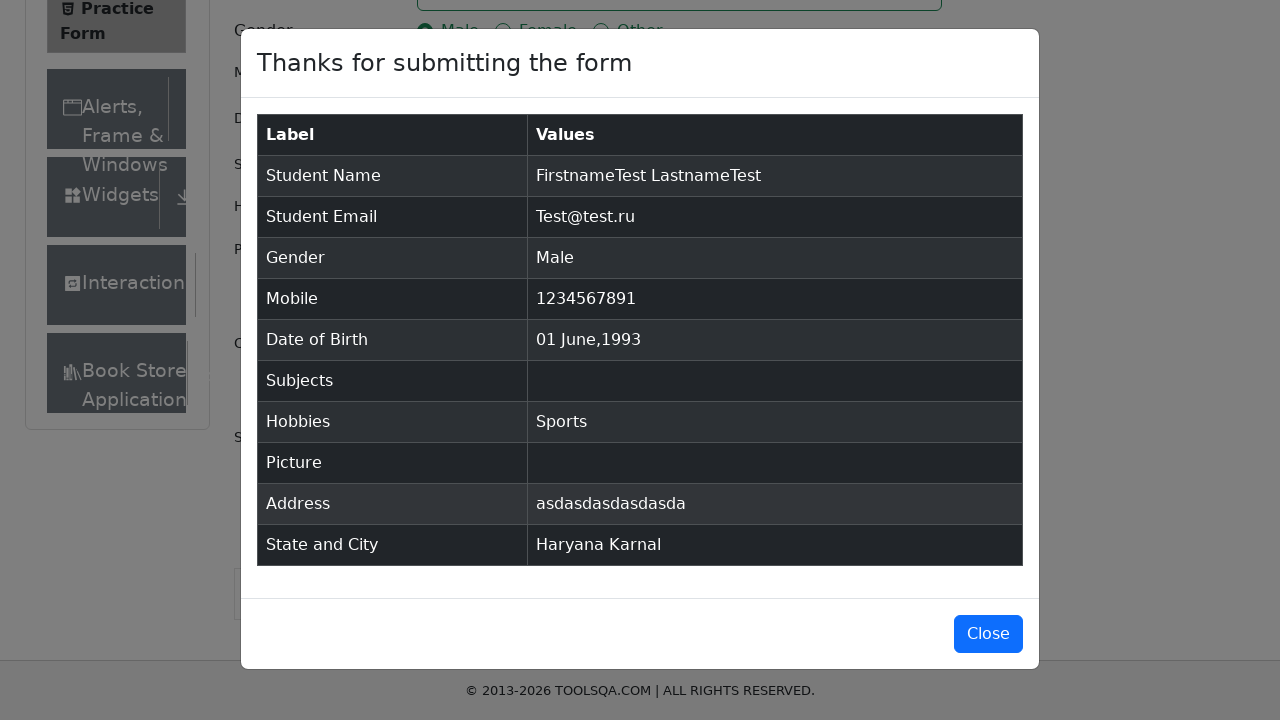

Verified submitted address appears in confirmation modal
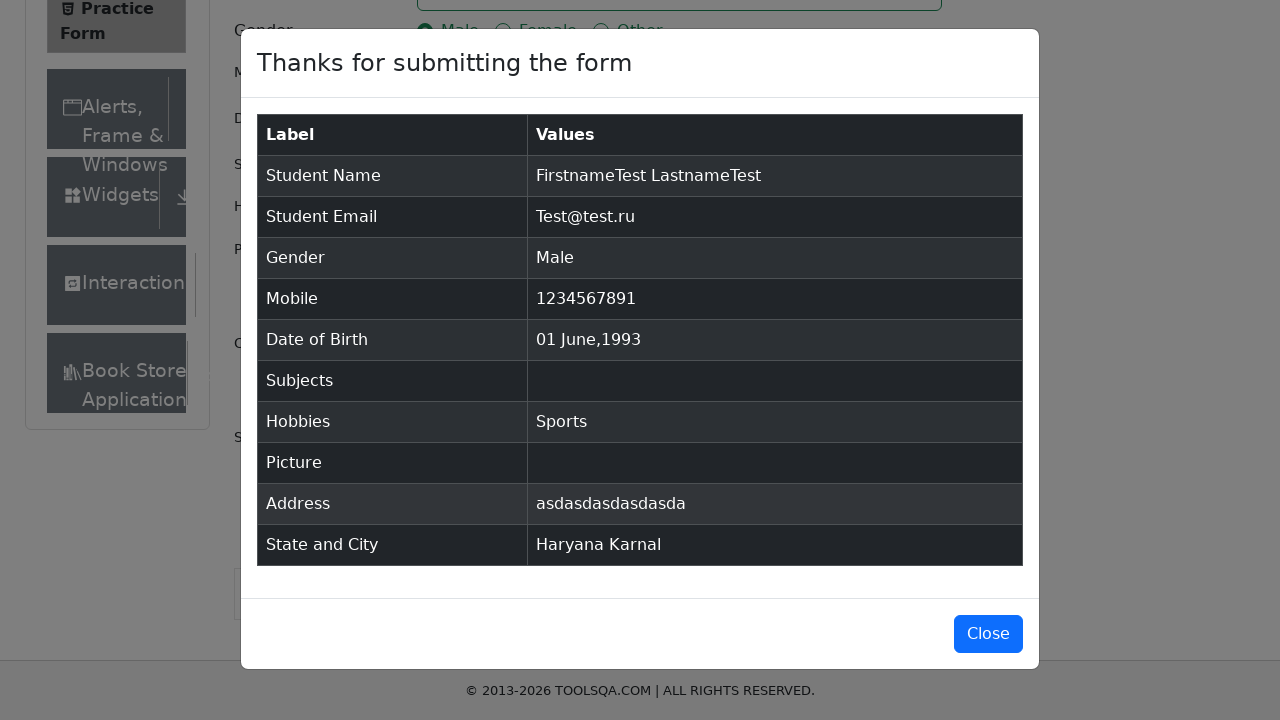

Verified submitted state and city appear in confirmation modal
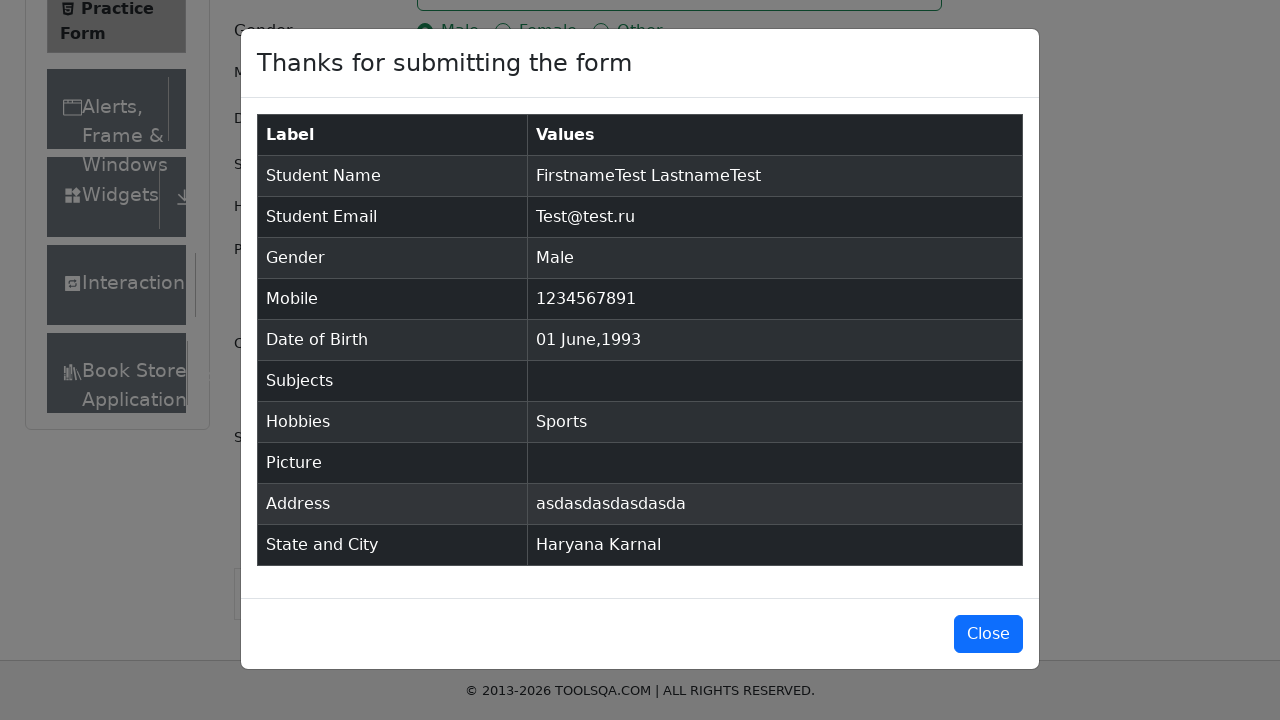

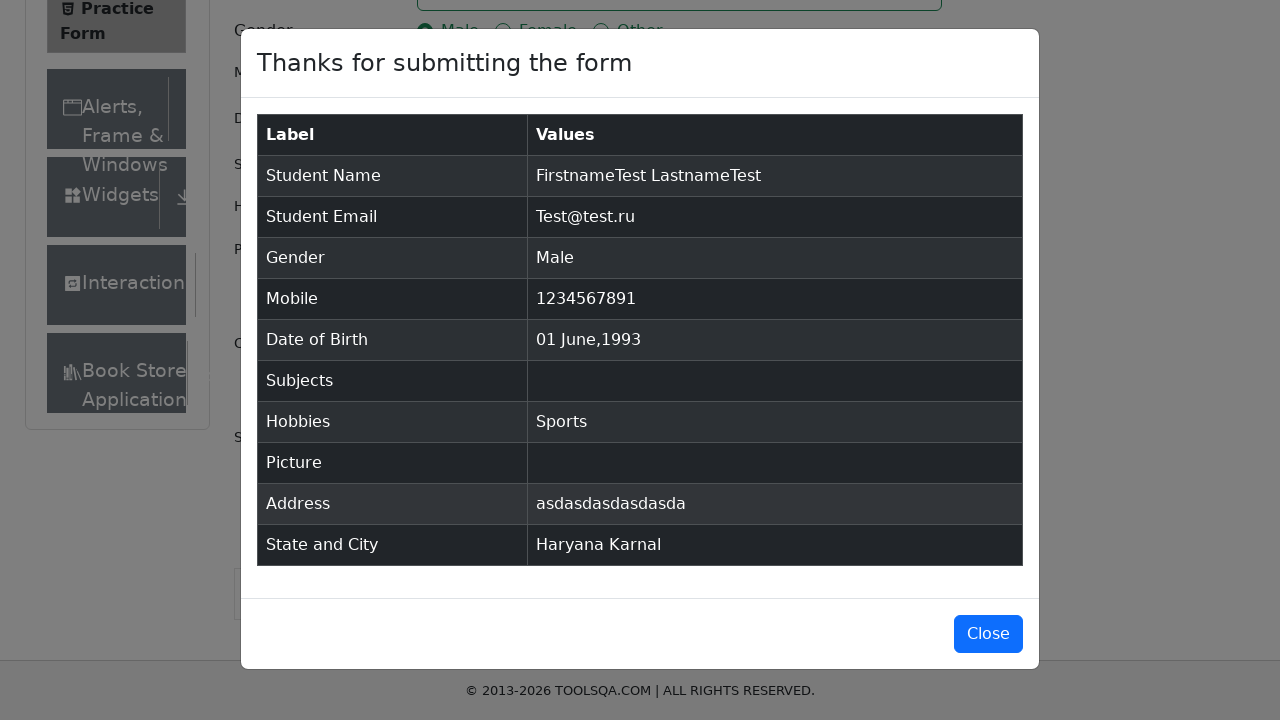